Tests checkbox functionality by finding all checkboxes on the page and clicking any that are not already selected

Starting URL: https://rahulshettyacademy.com/AutomationPractice/

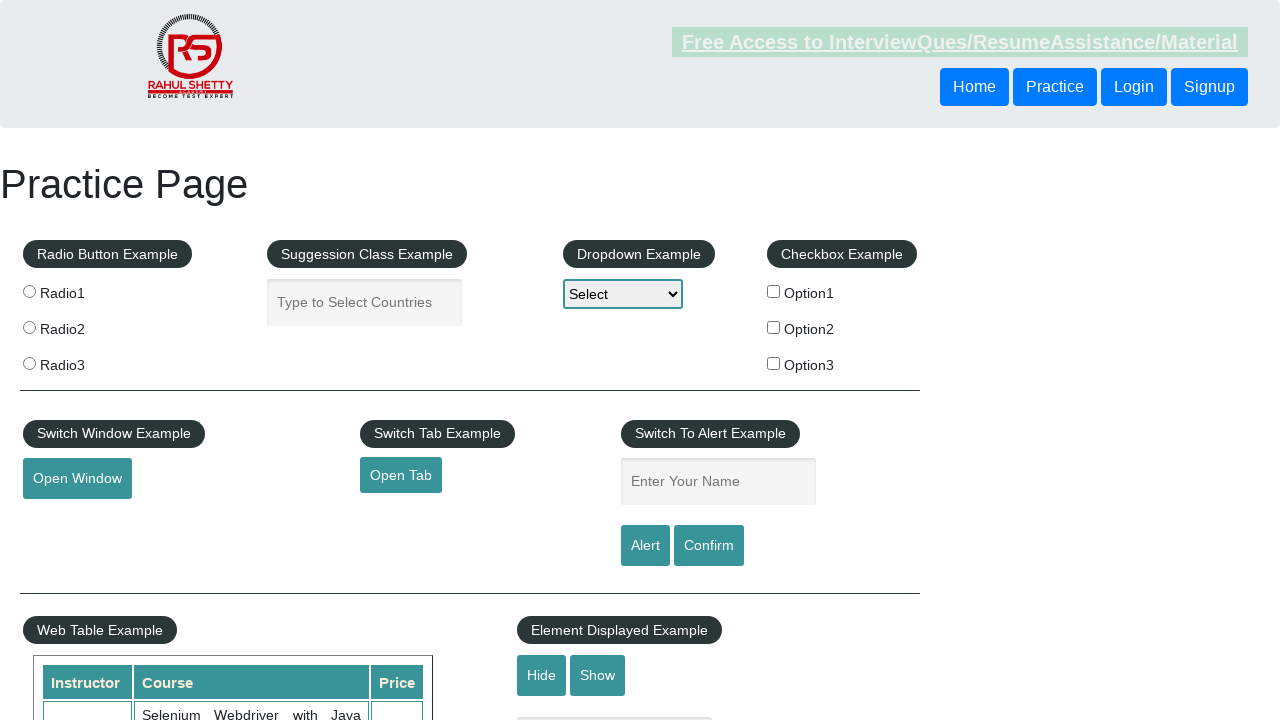

Waited for checkboxes to load on the page
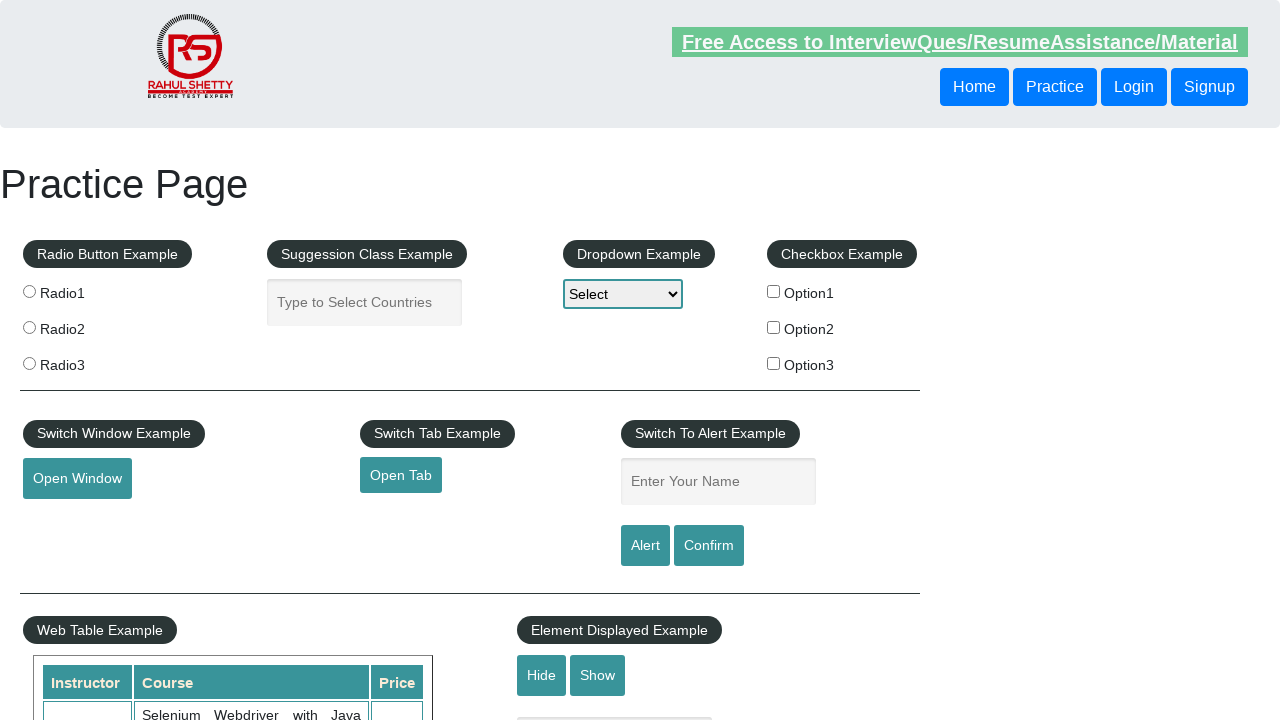

Located all checkbox elements on the page
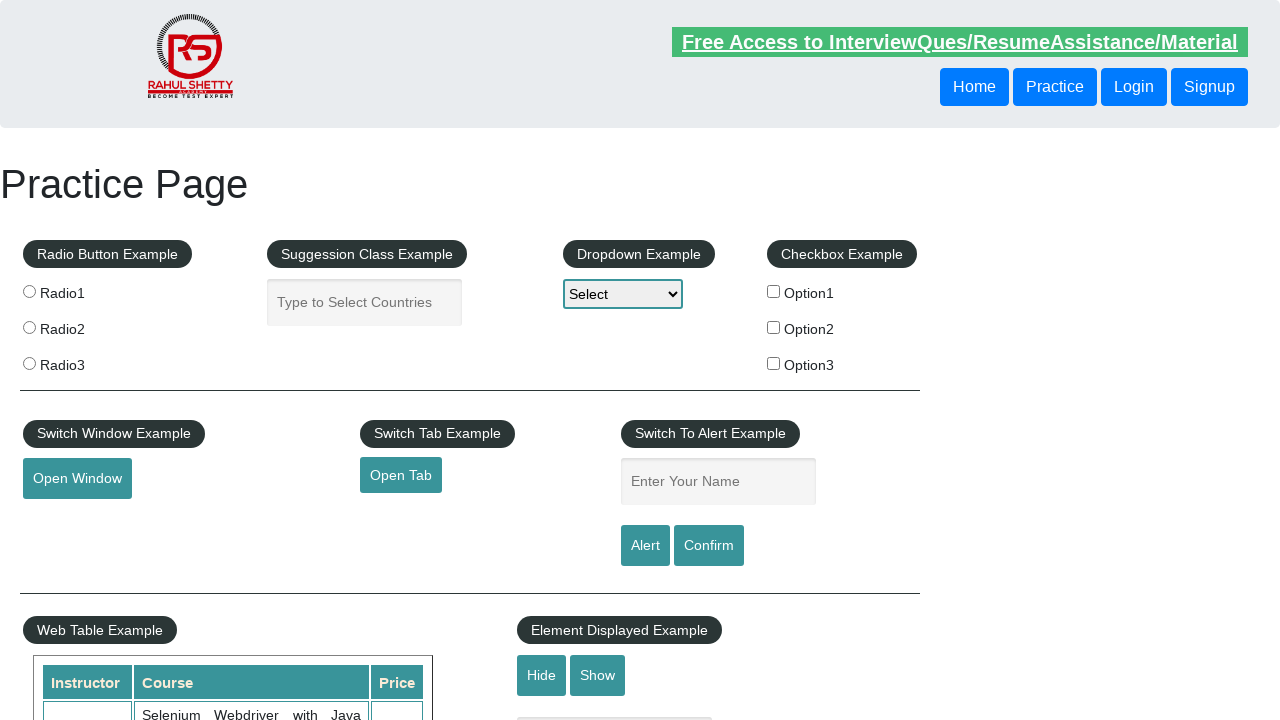

Found 3 checkboxes on the page
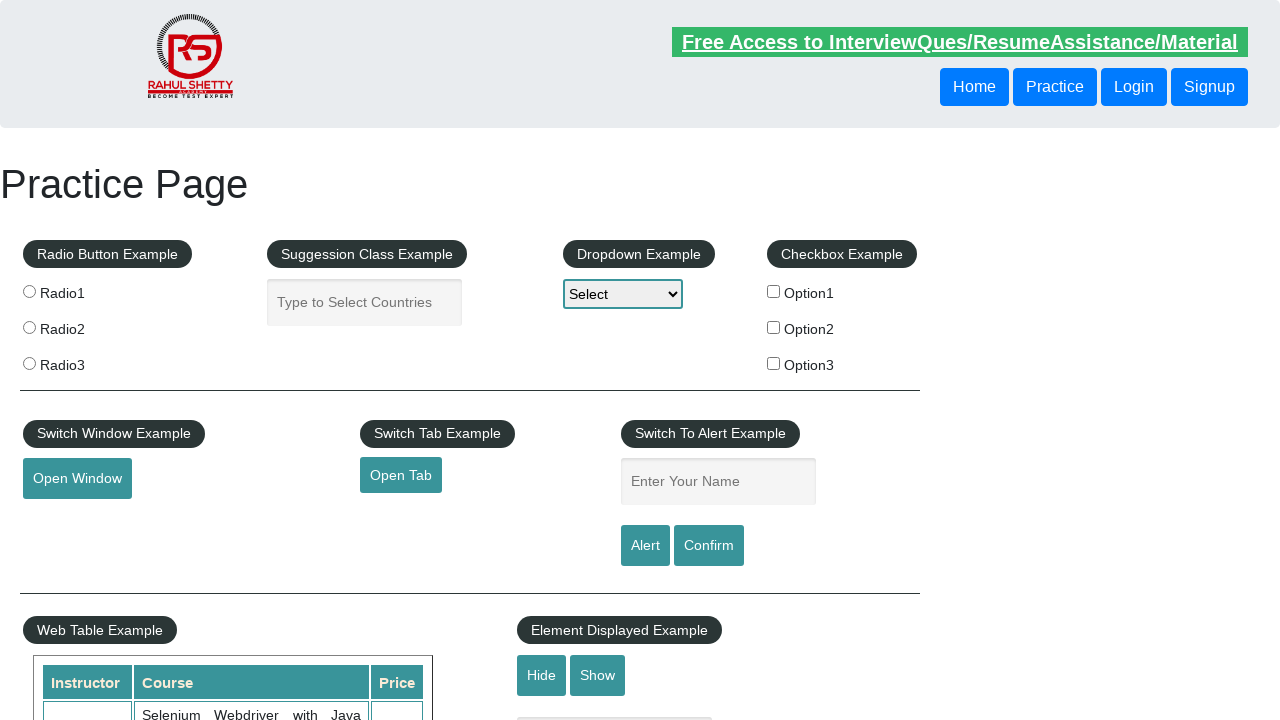

Retrieved checkbox 1 of 3
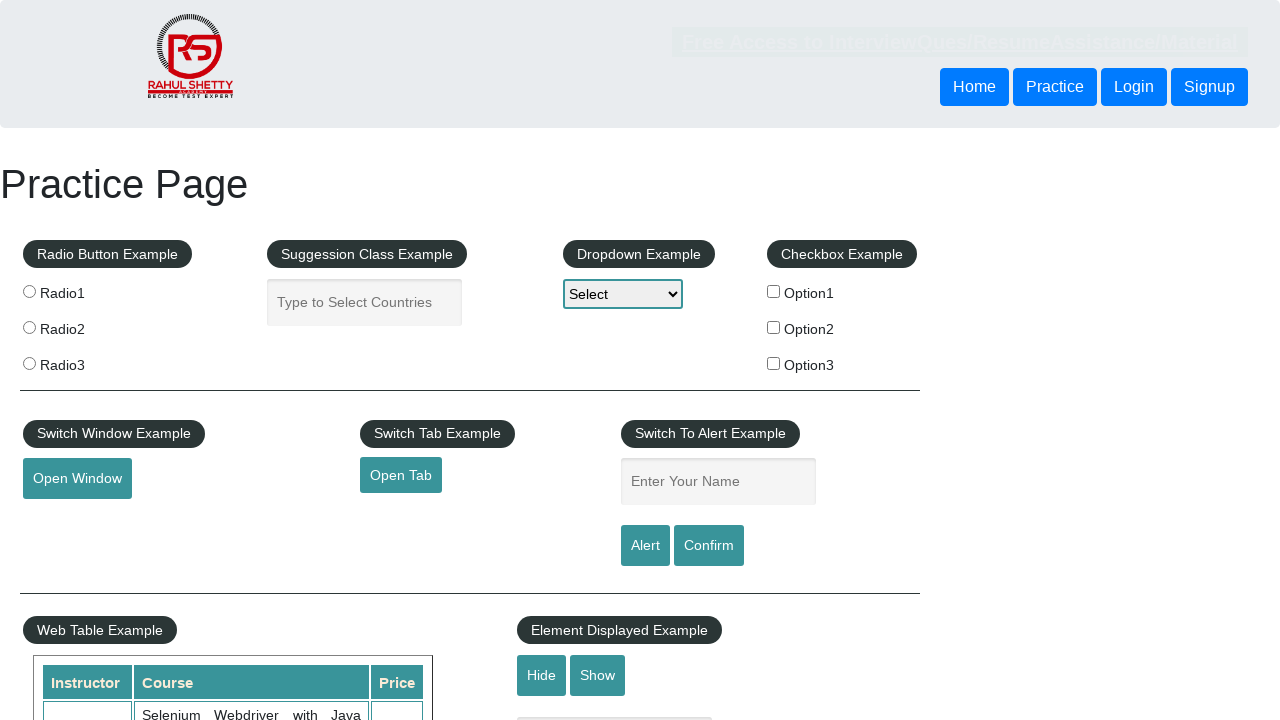

Clicked checkbox 1 as it was not selected at (774, 291) on [type='checkbox'] >> nth=0
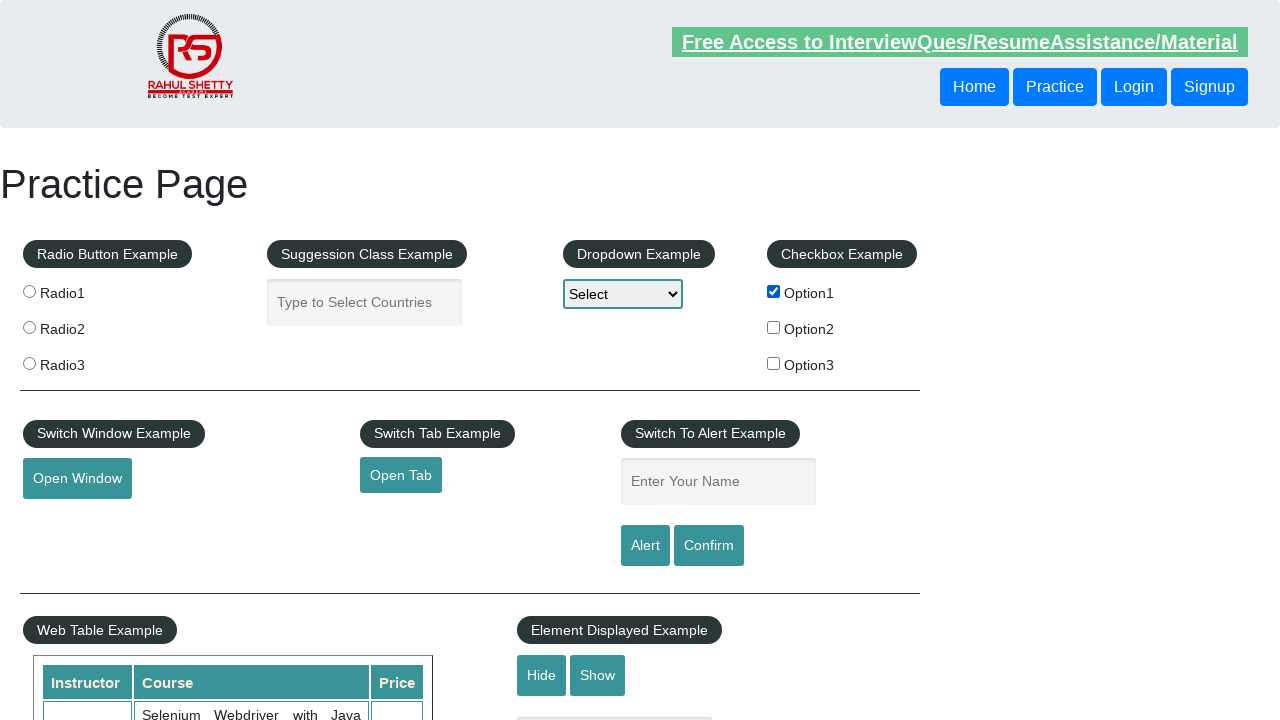

Retrieved checkbox 2 of 3
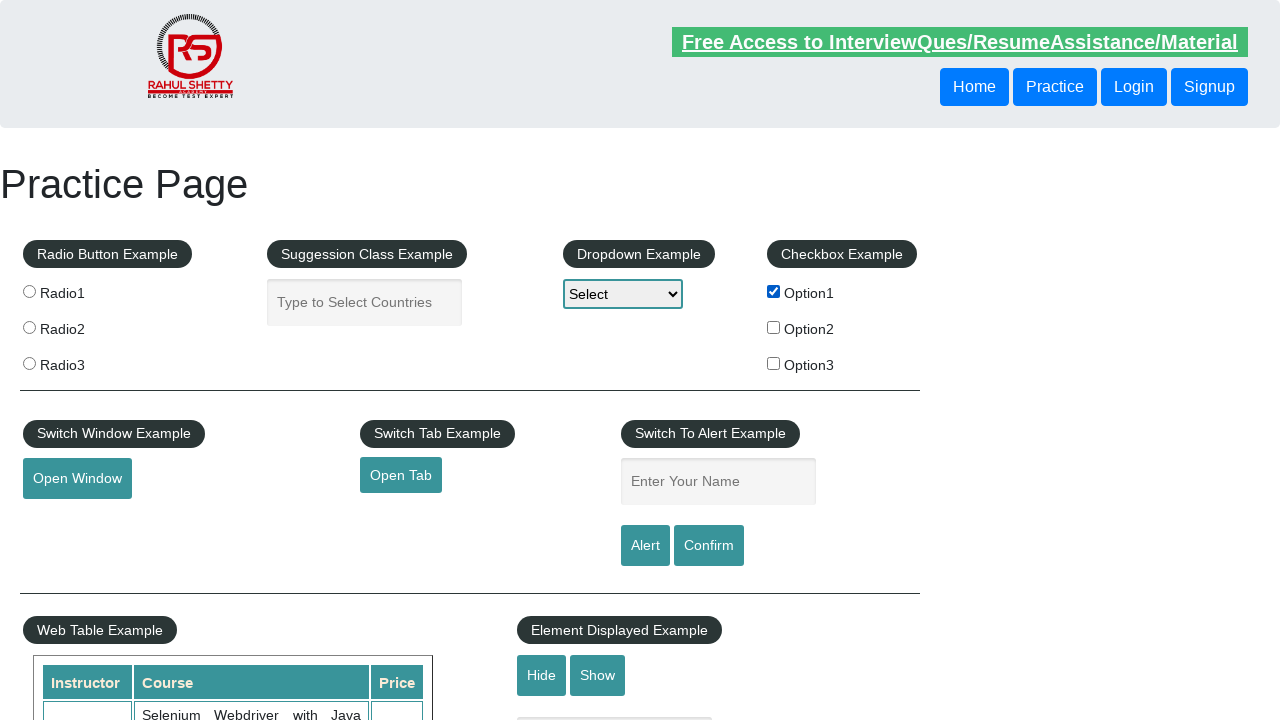

Clicked checkbox 2 as it was not selected at (774, 327) on [type='checkbox'] >> nth=1
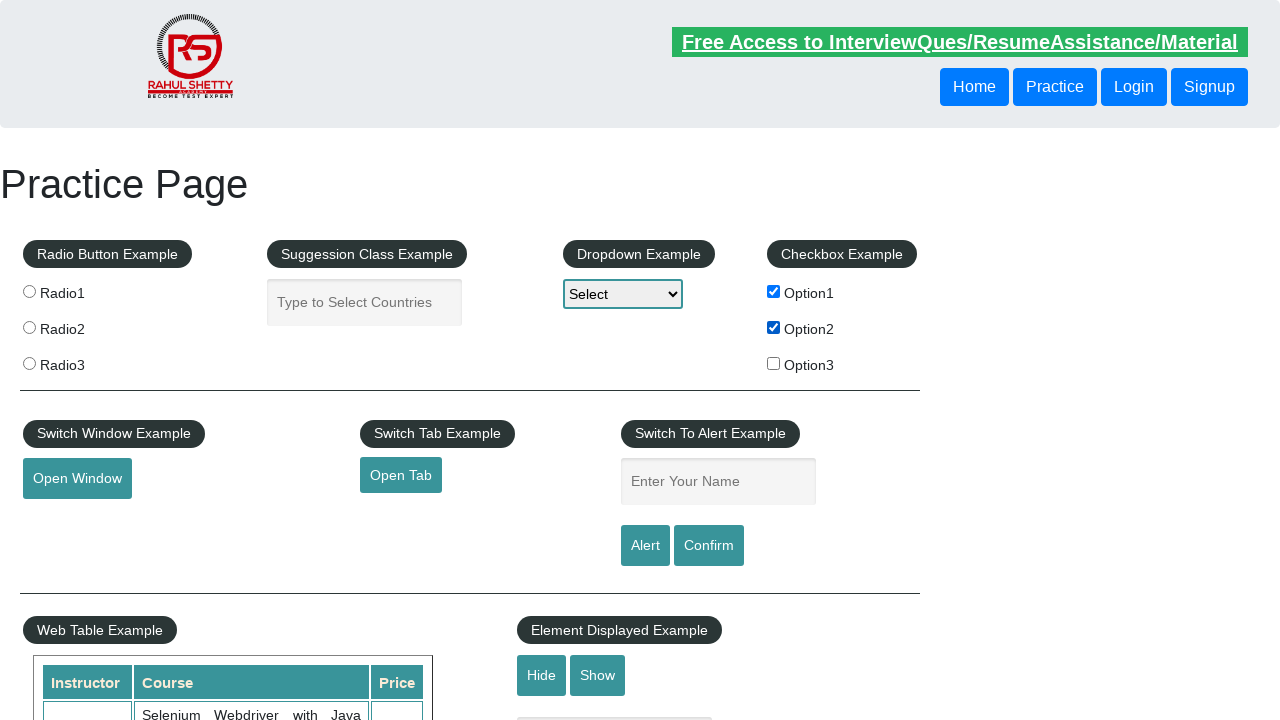

Retrieved checkbox 3 of 3
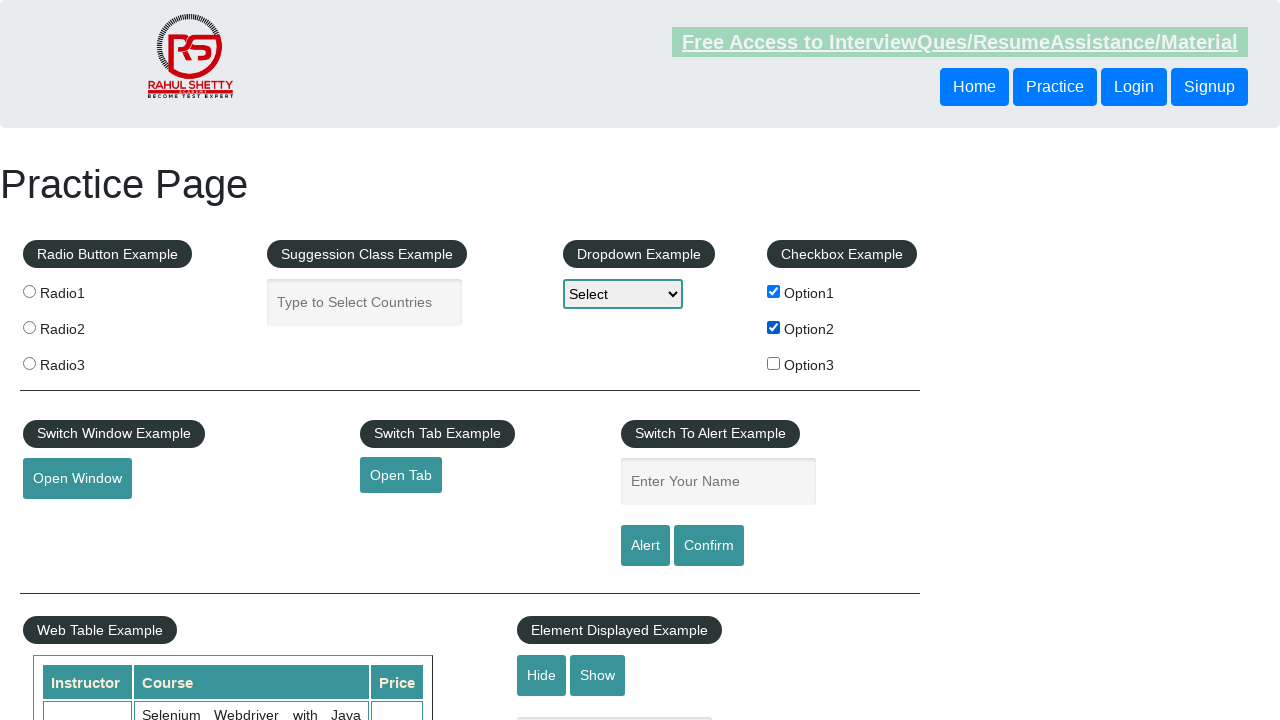

Clicked checkbox 3 as it was not selected at (774, 363) on [type='checkbox'] >> nth=2
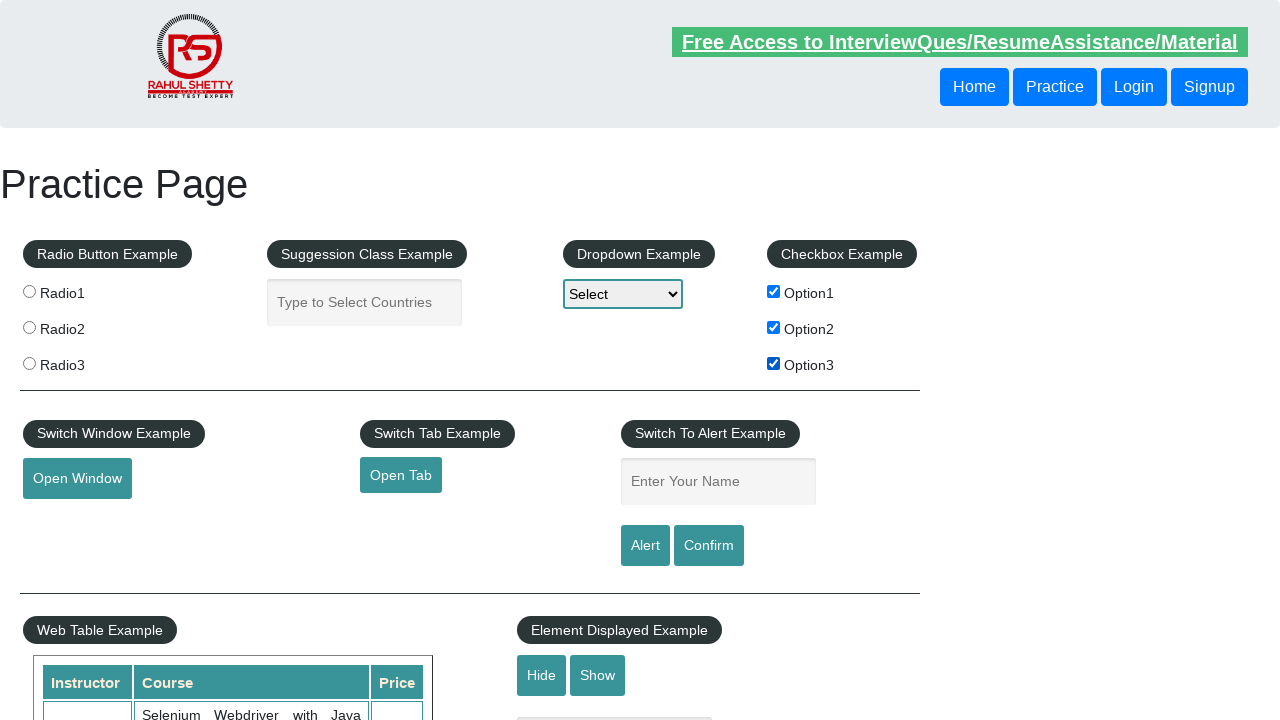

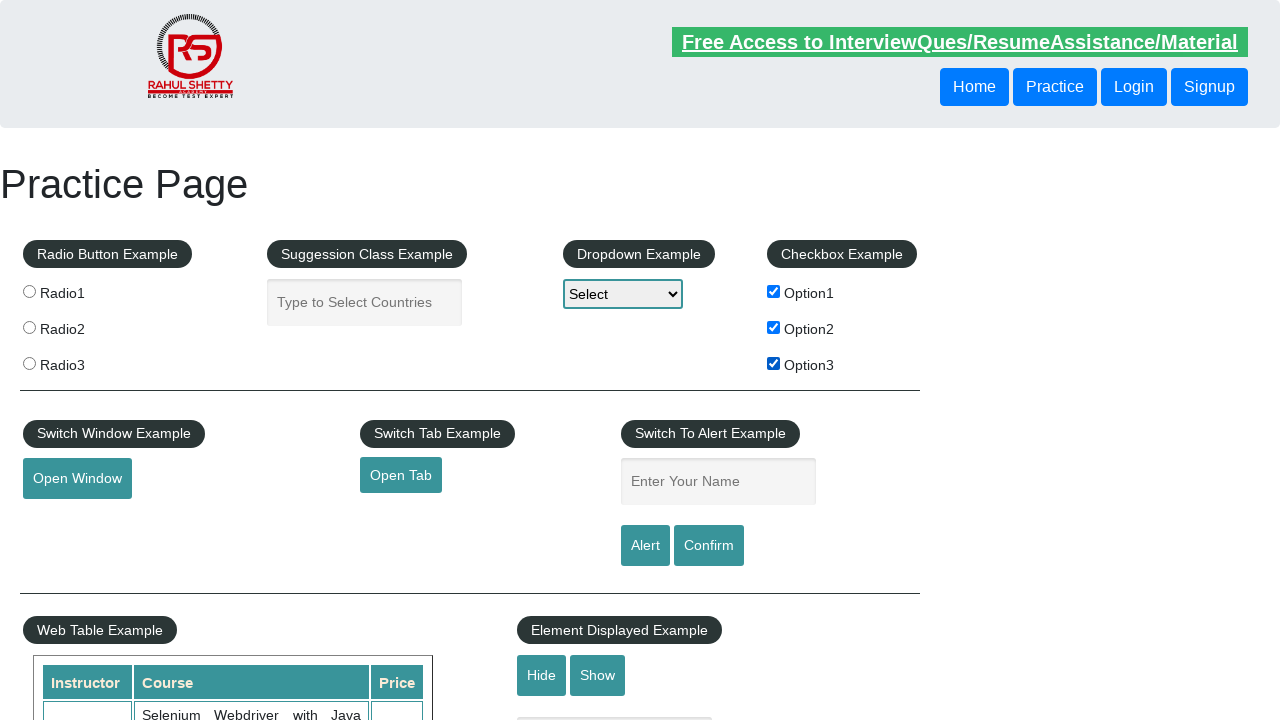